Tests static dropdown selection by choosing an option and verifying the selected value

Starting URL: https://seleniumbase.io/demo_page

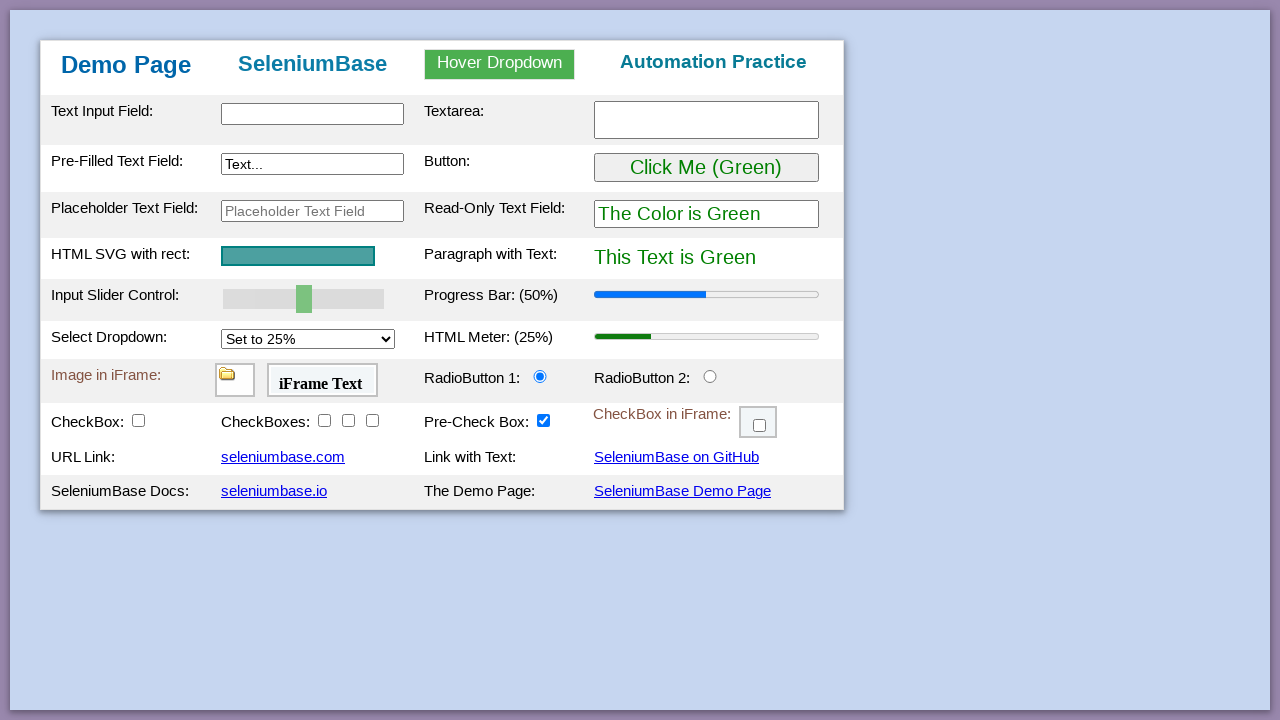

Selected '100%' option from static dropdown #mySelect on #mySelect
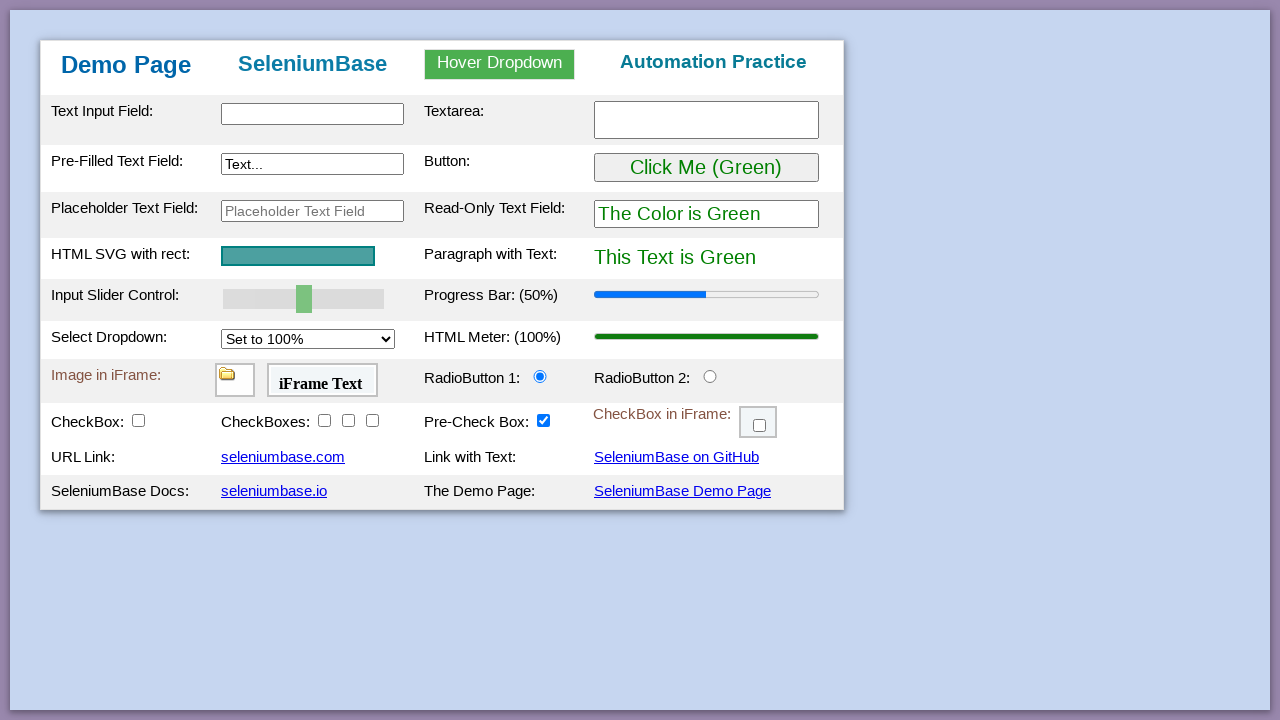

Verified that dropdown value equals '100%'
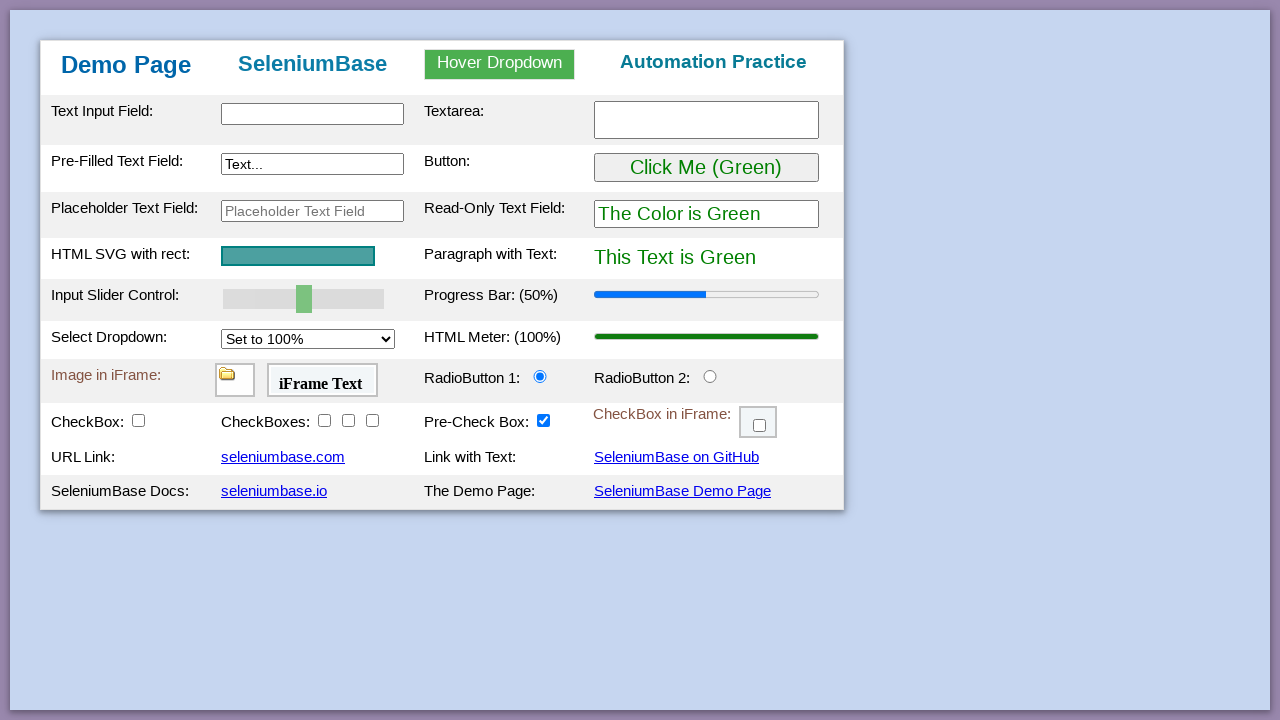

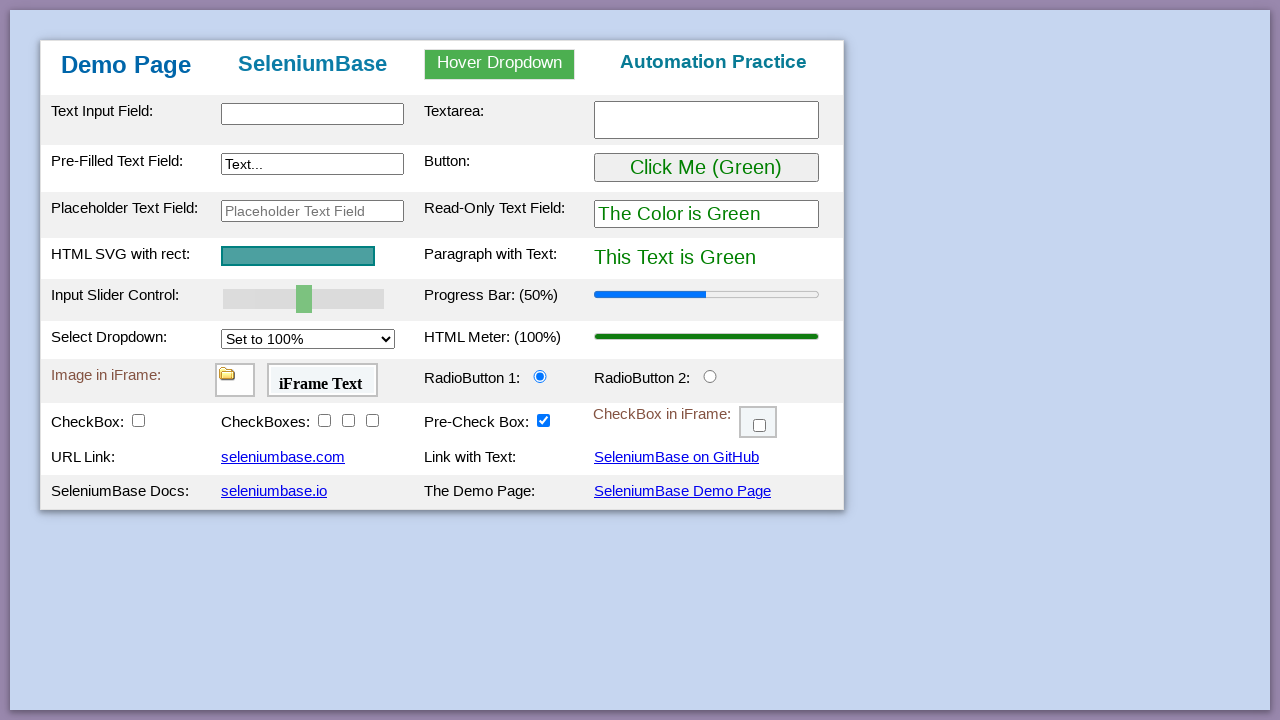